Tests navigation on the landing page by clicking various public navigation links (About, Login, Sign Up, Demo) and verifying they navigate correctly.

Starting URL: https://1001stories.seedsofempowerment.org/

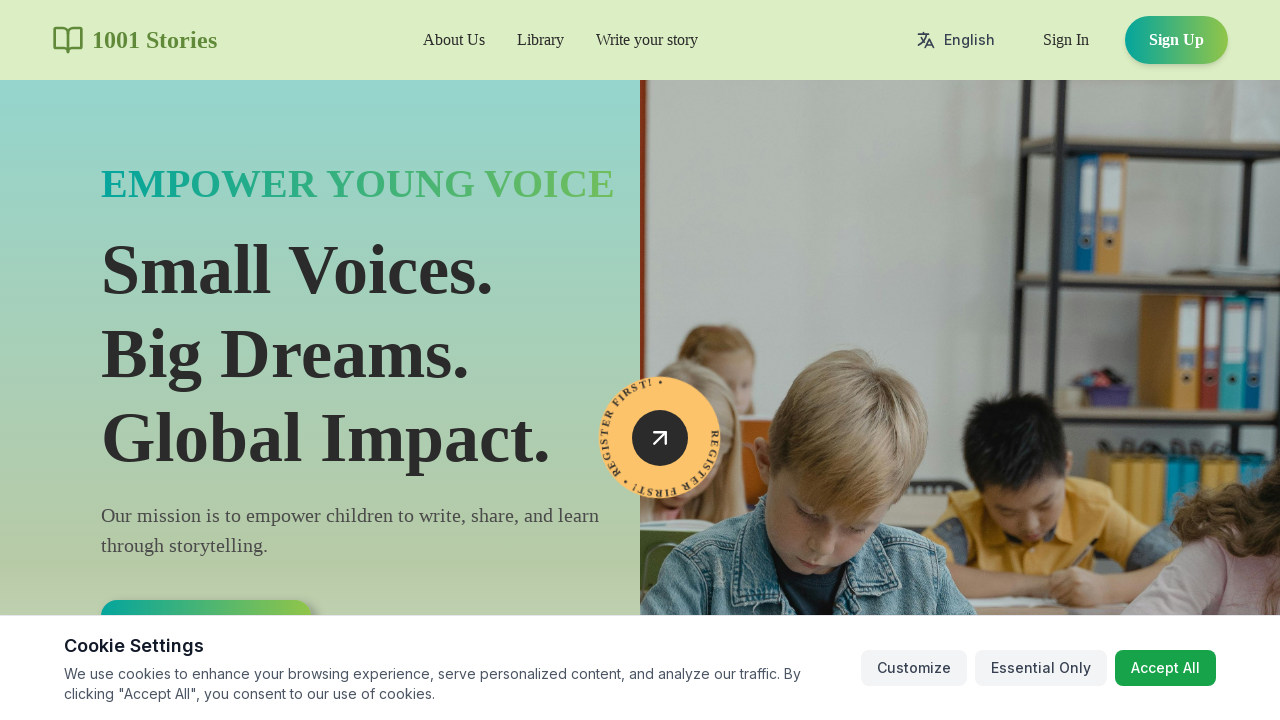

Landing page loaded and network idle
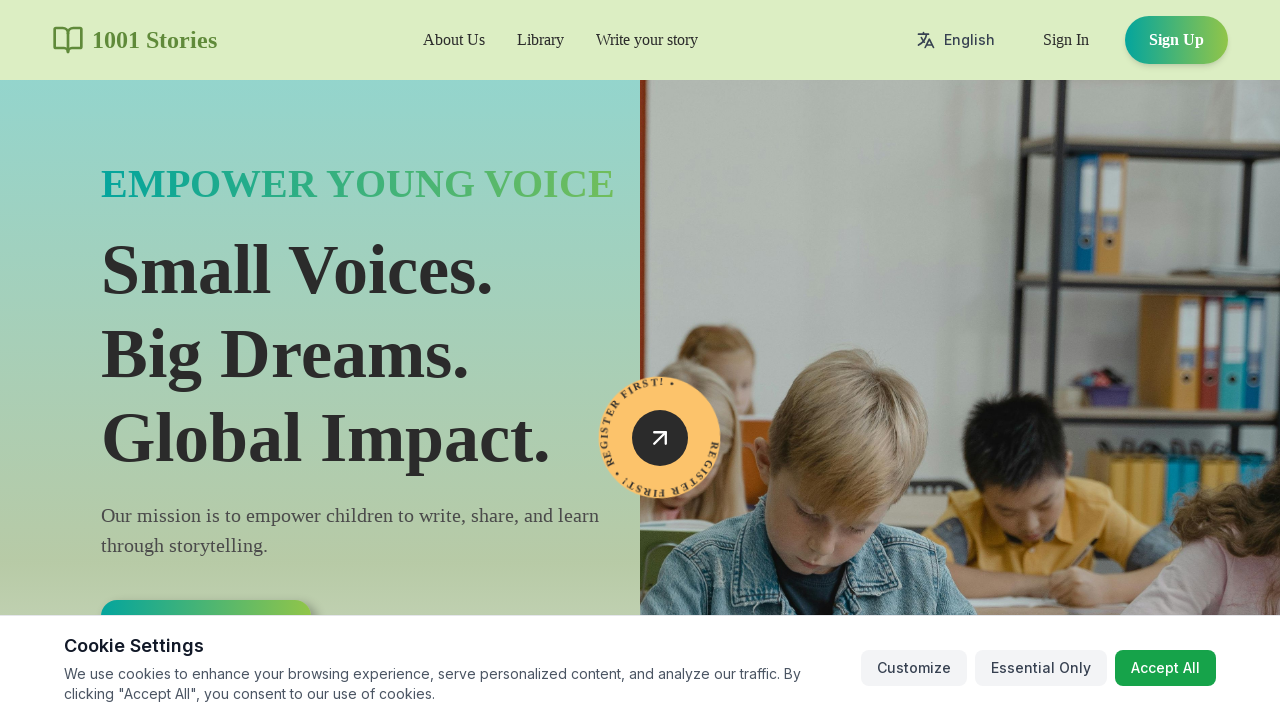

About link found on the page
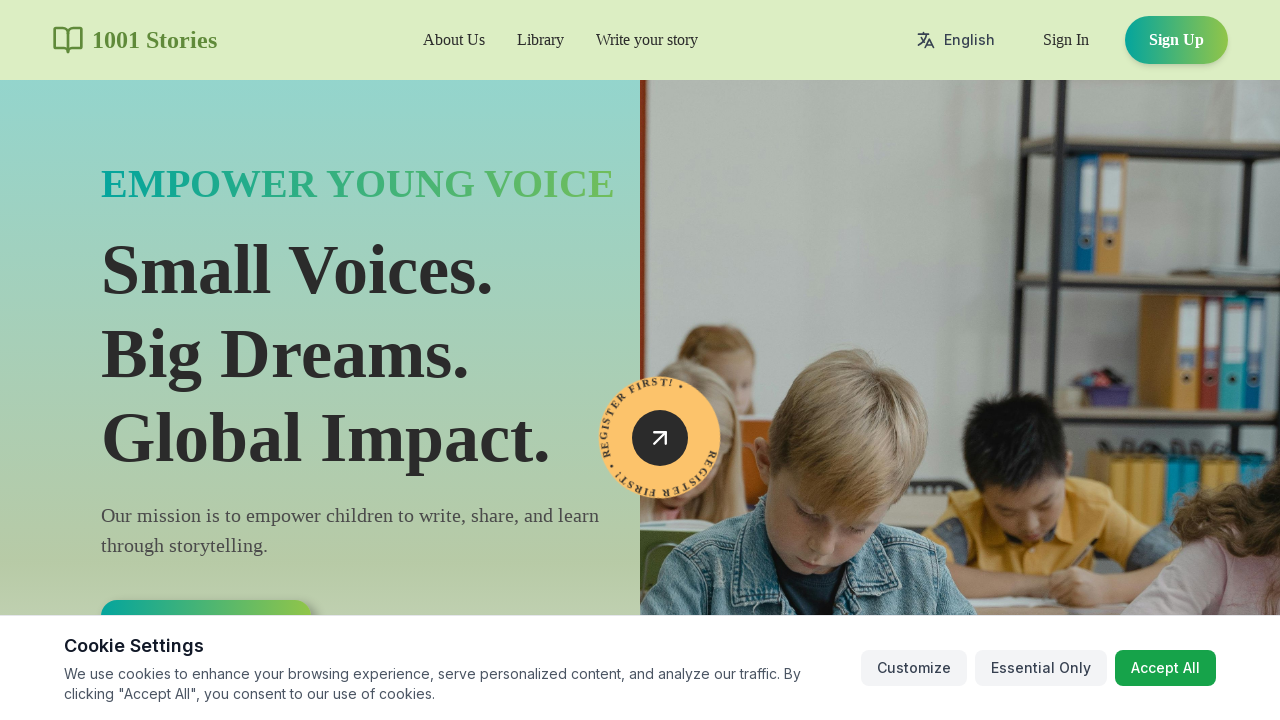

Clicked About navigation link at (454, 40) on a:has-text("About") >> nth=0
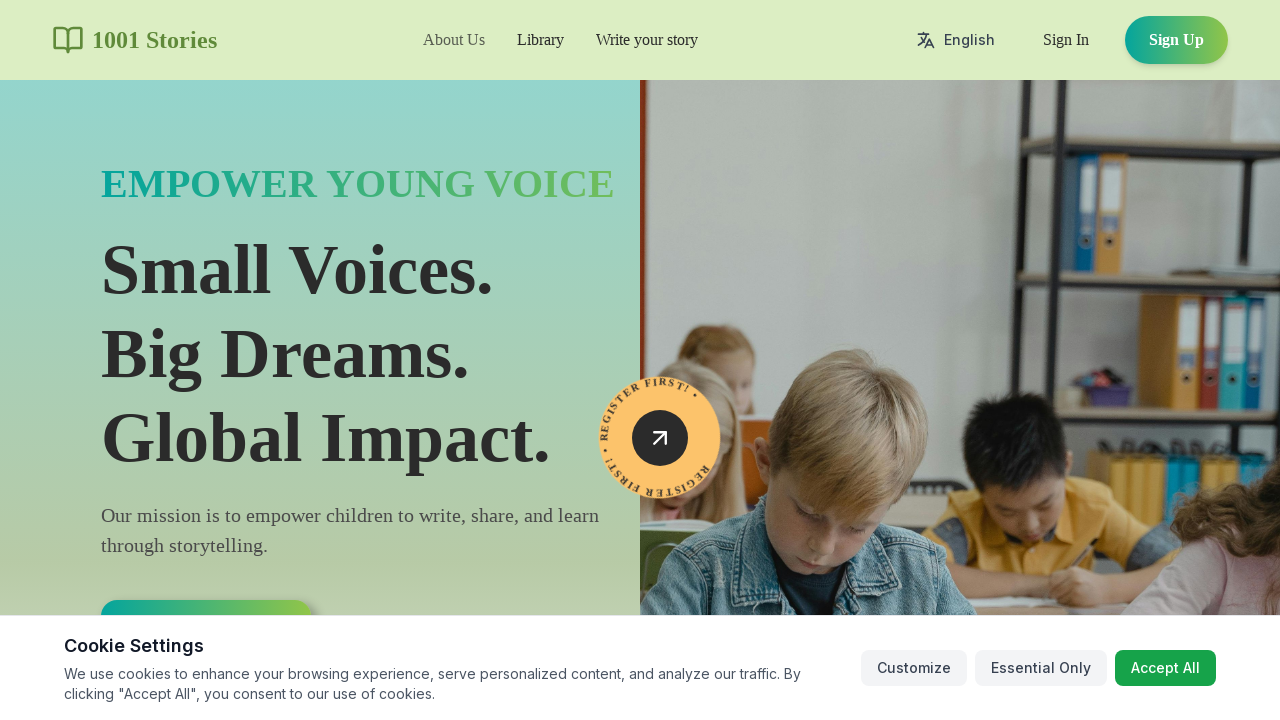

About page loaded and network idle
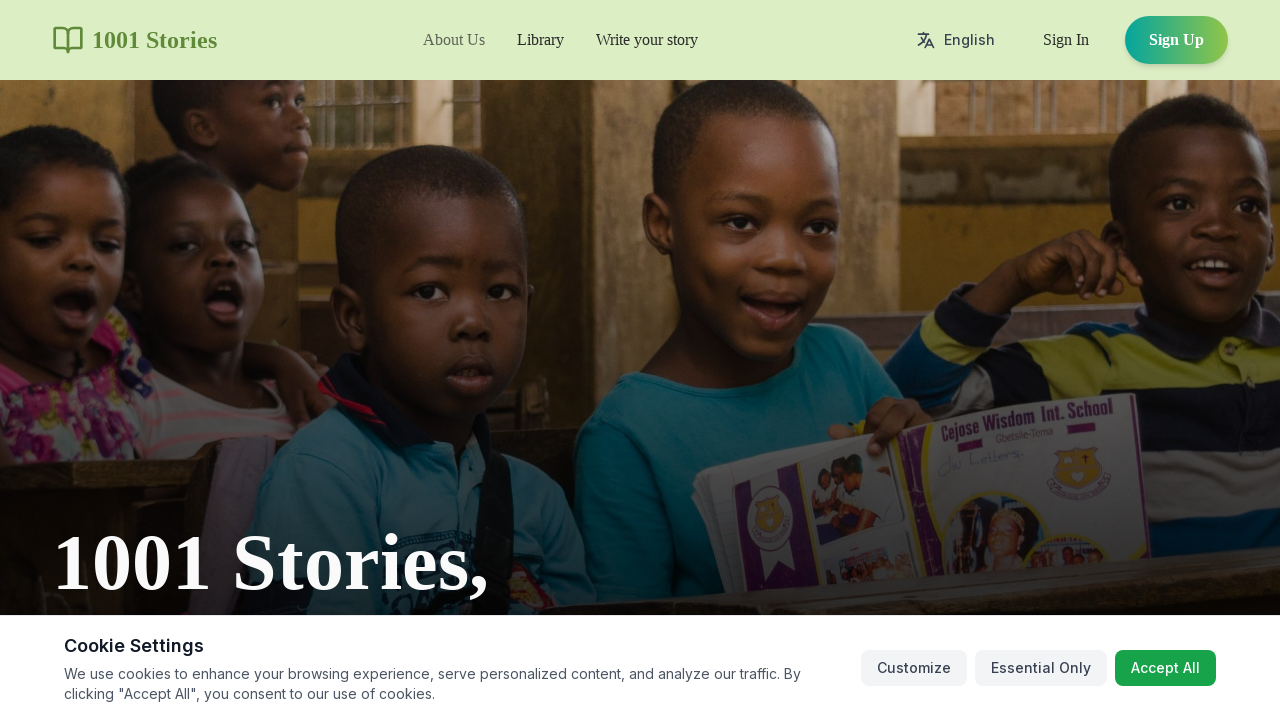

Navigated back to landing page
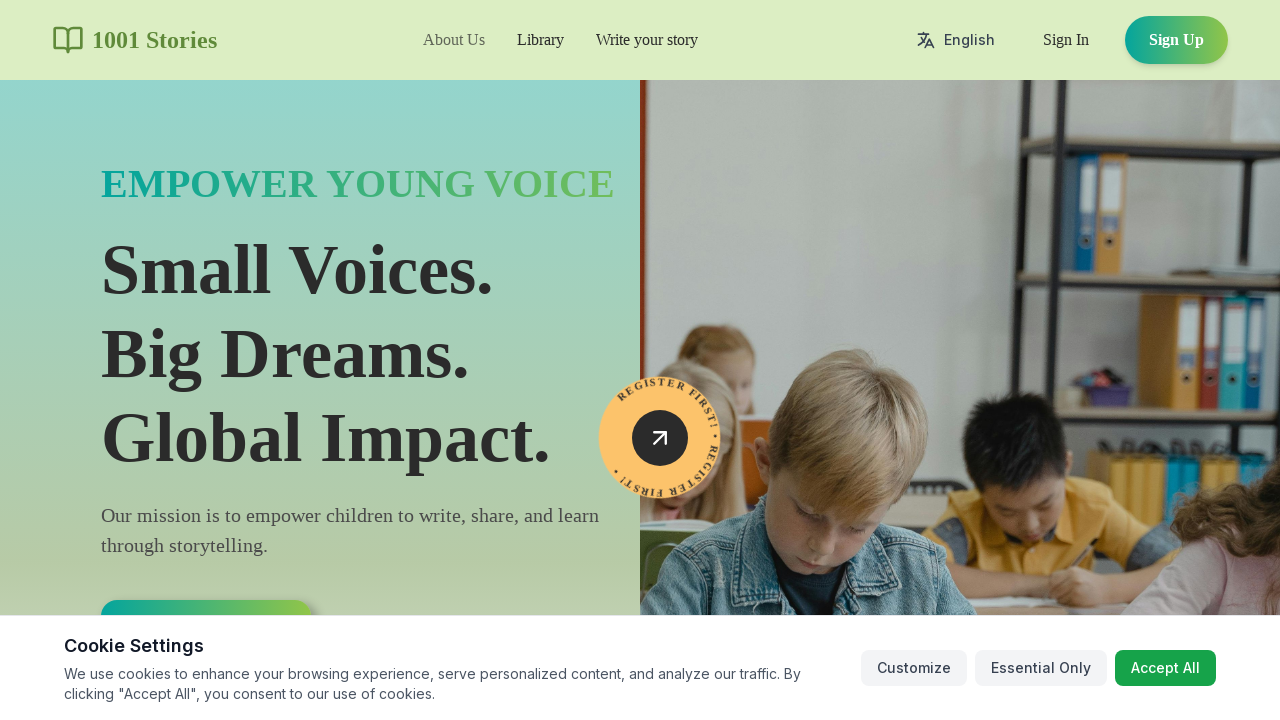

Sign Up link found on the page
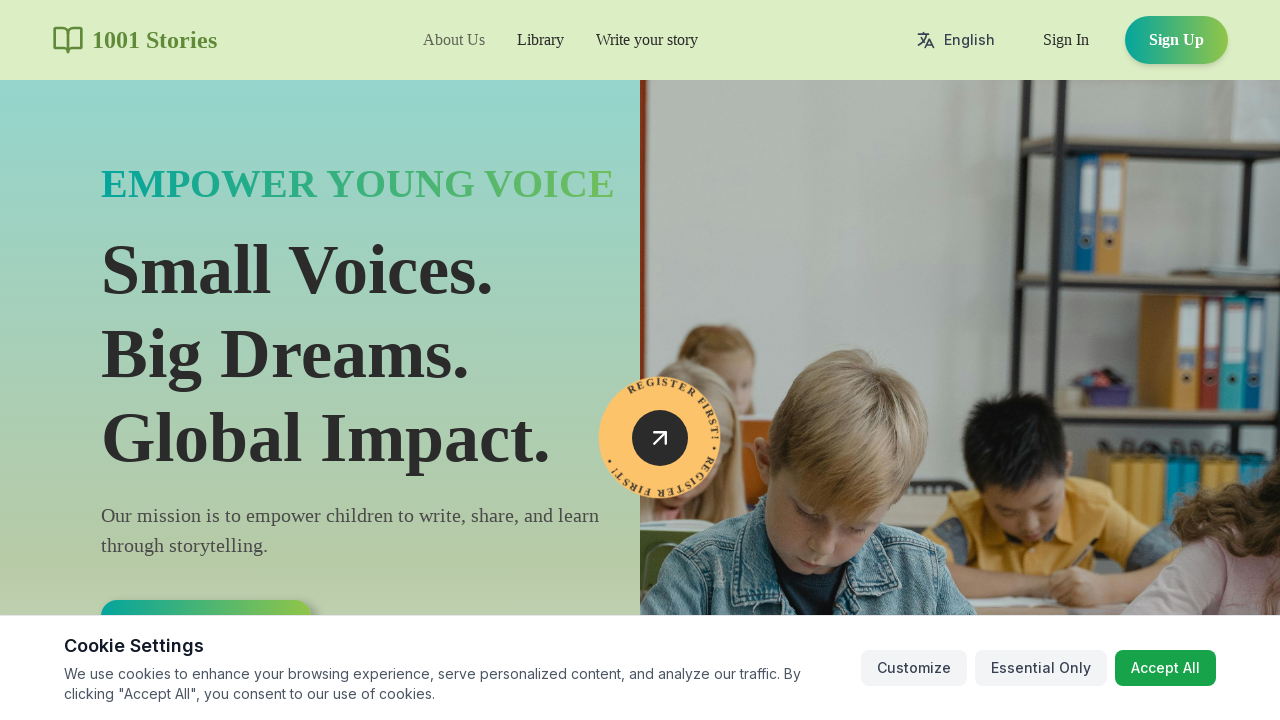

Clicked Sign Up navigation link at (1176, 40) on a:has-text("Sign Up") >> nth=0
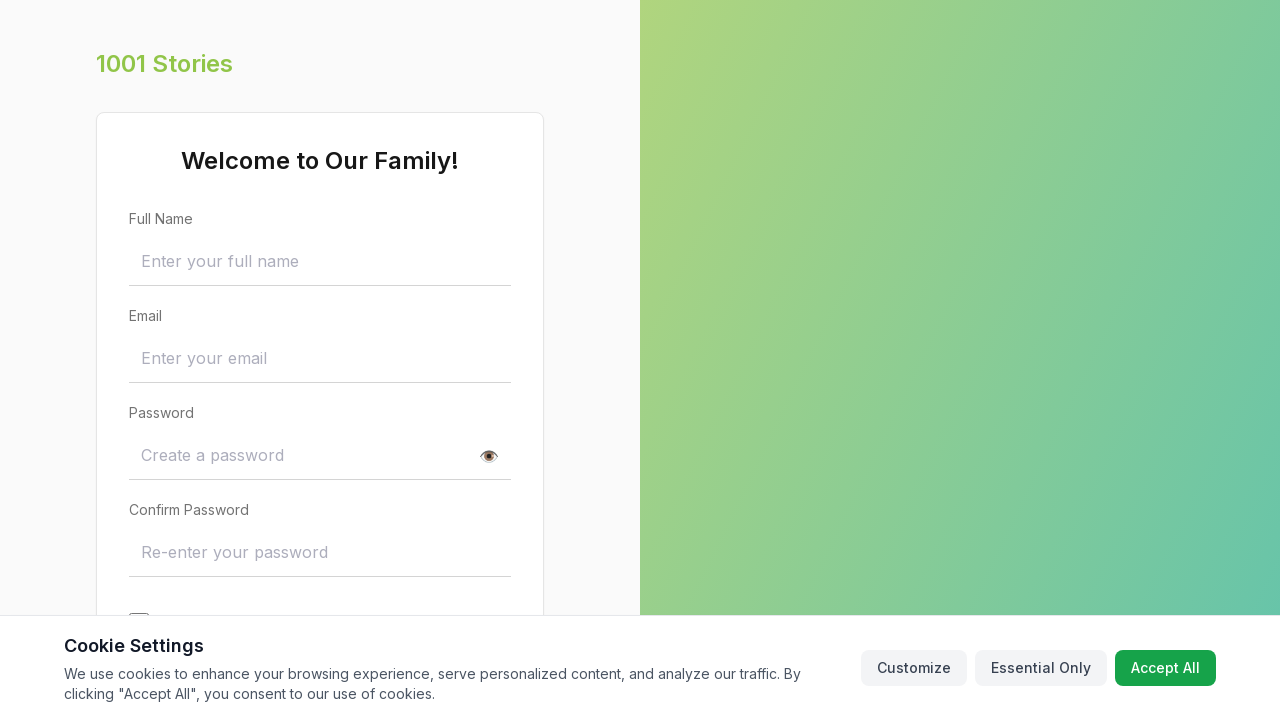

Sign Up page loaded and network idle
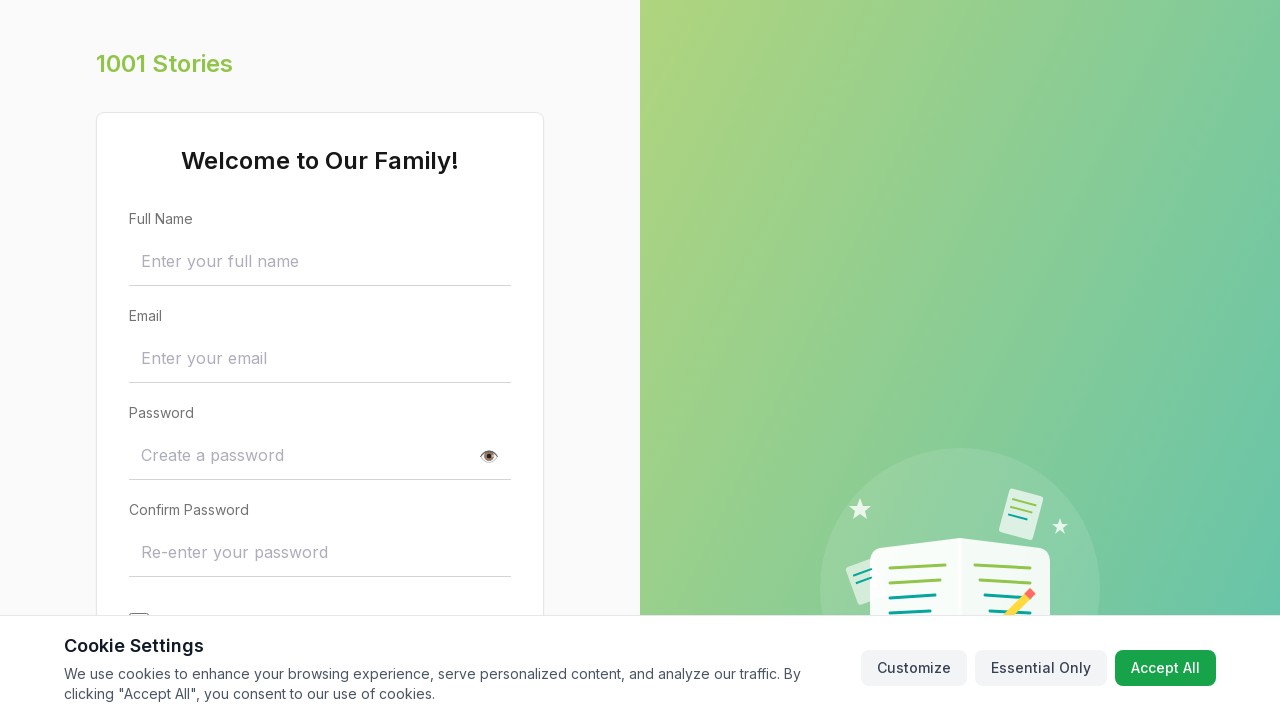

Navigated back to landing page
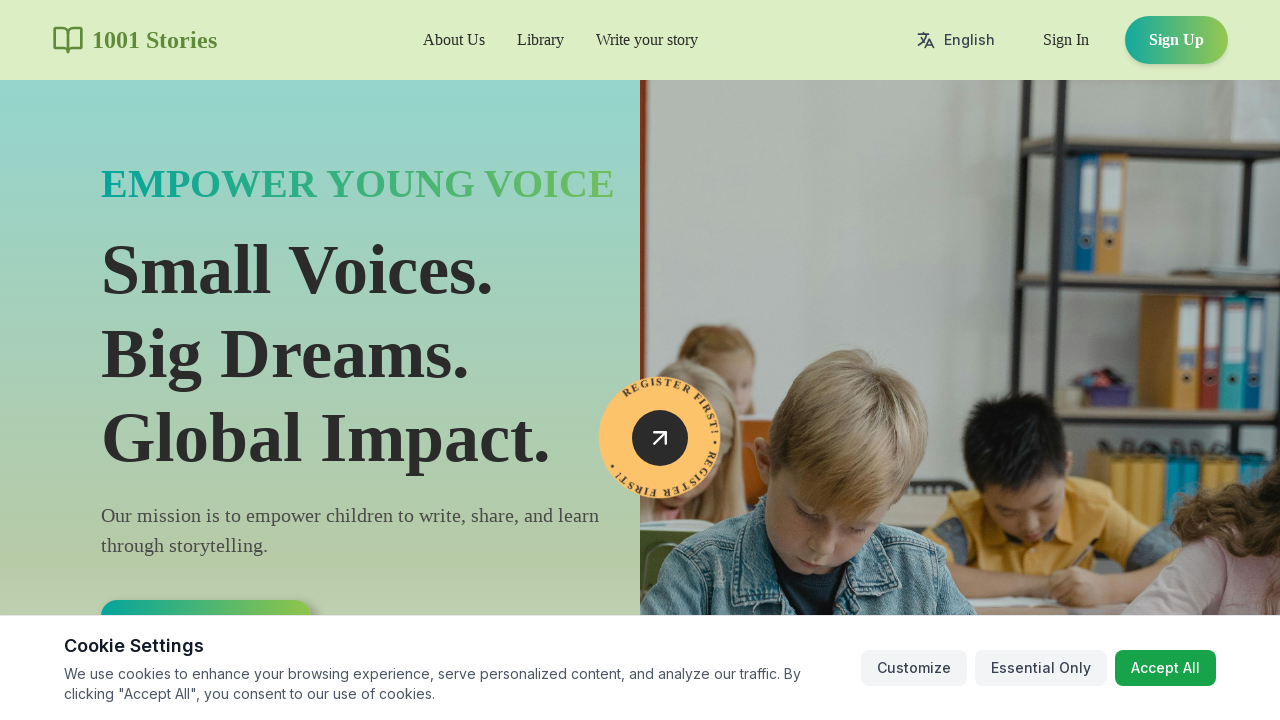

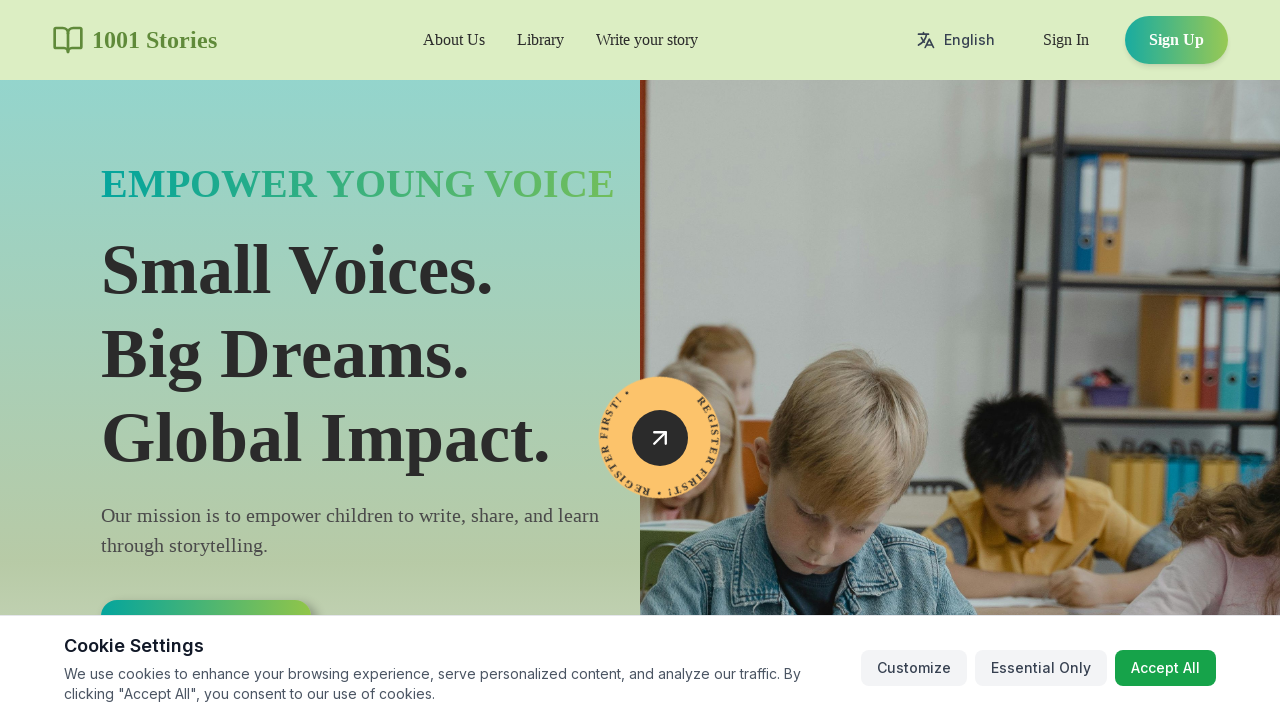